Tests drag and drop functionality by dragging an element from source to target within an iframe

Starting URL: https://jqueryui.com/droppable/

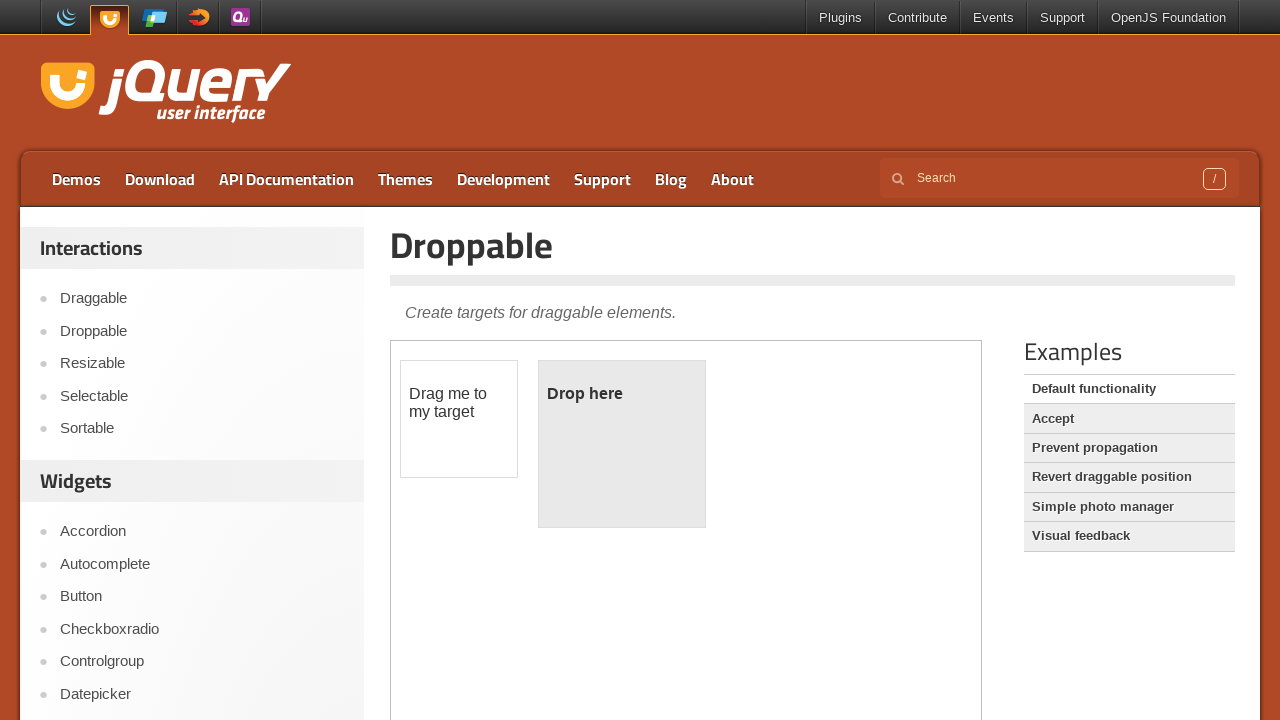

Located iframe containing drag and drop demo
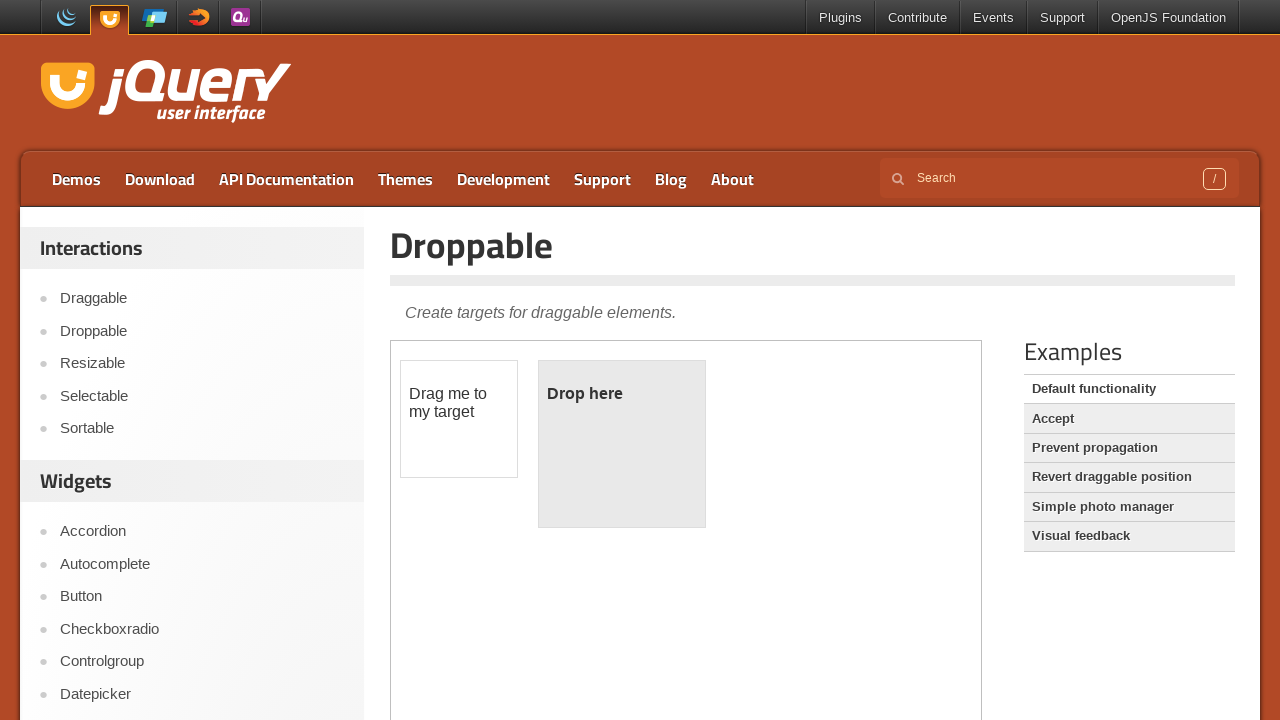

Located draggable element within iframe
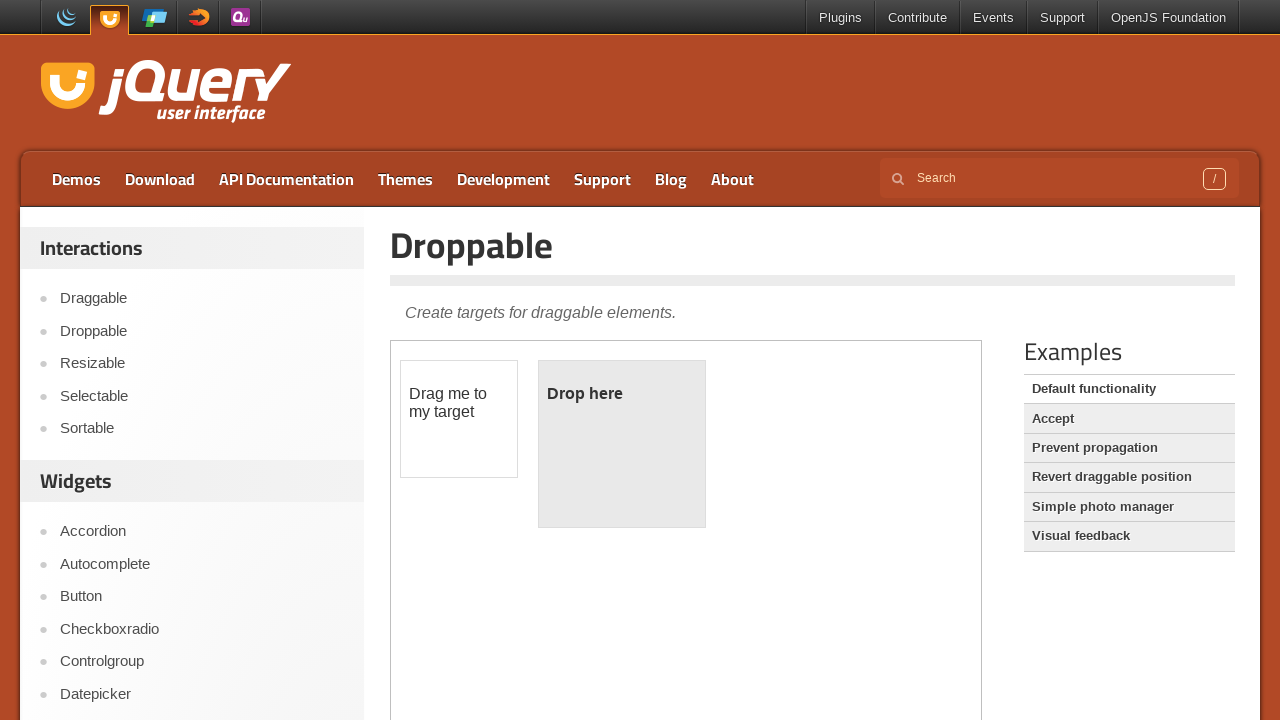

Located droppable target element within iframe
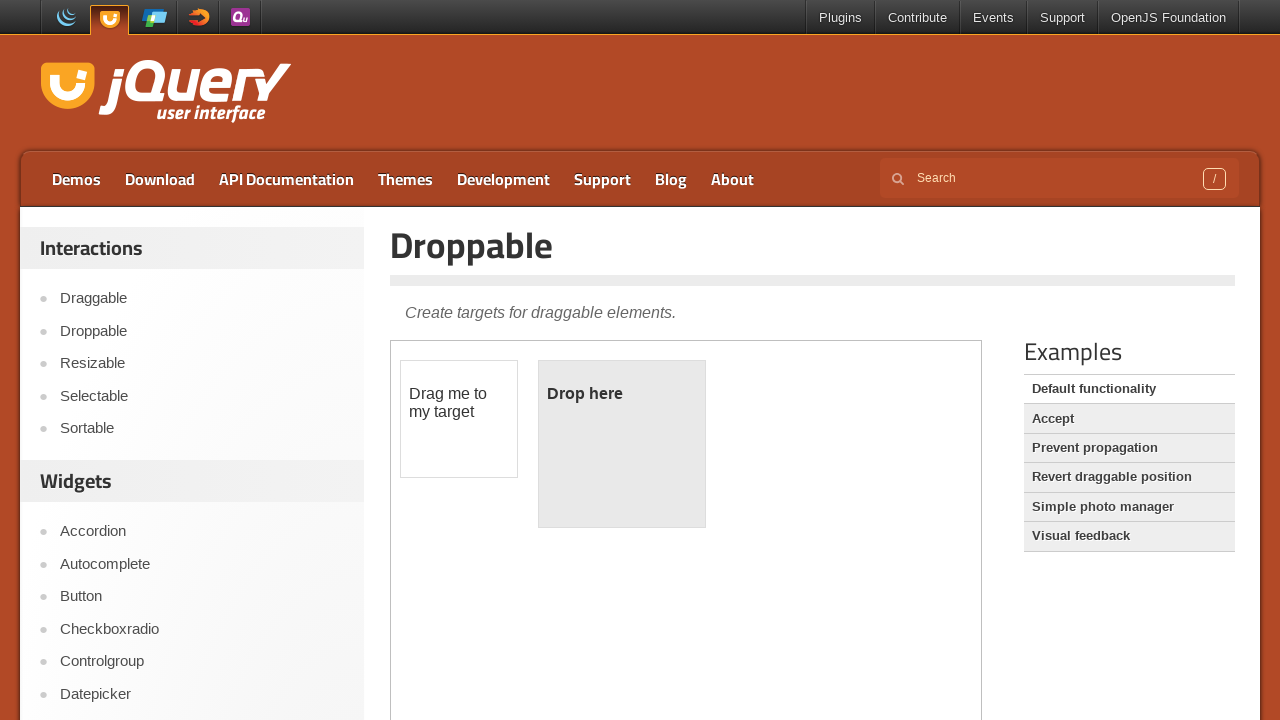

Dragged element from source to target droppable area at (622, 444)
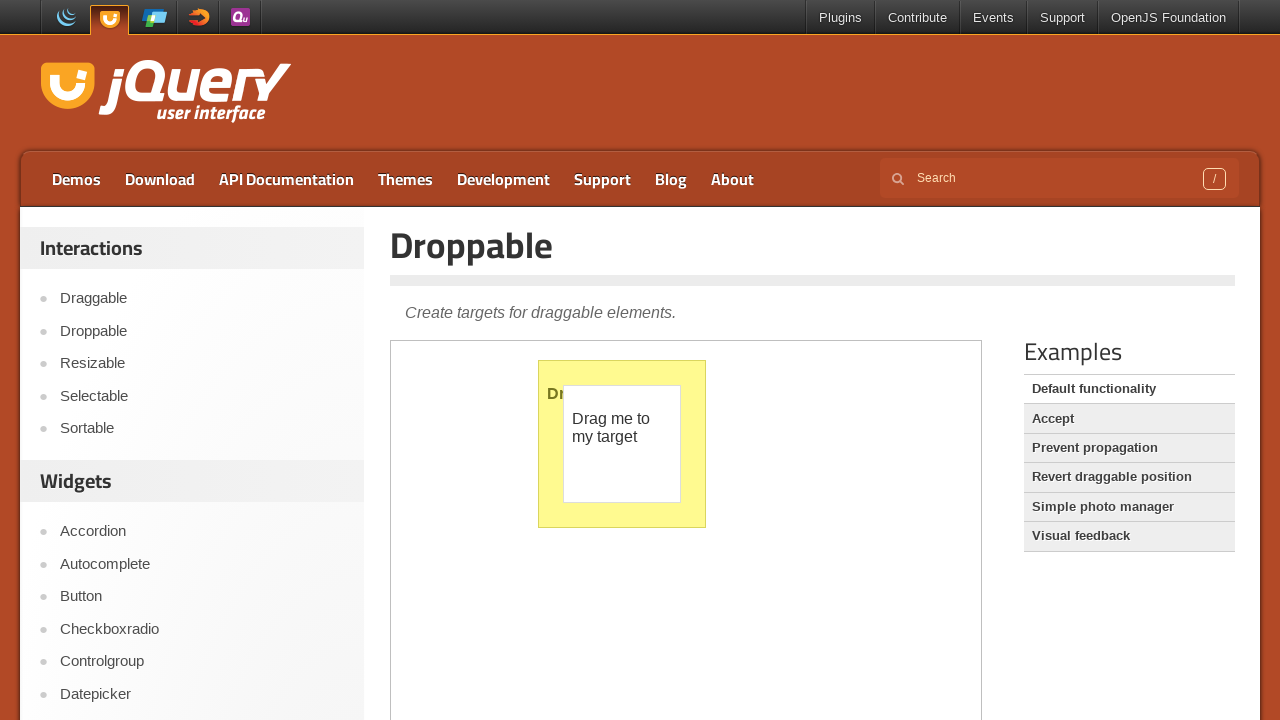

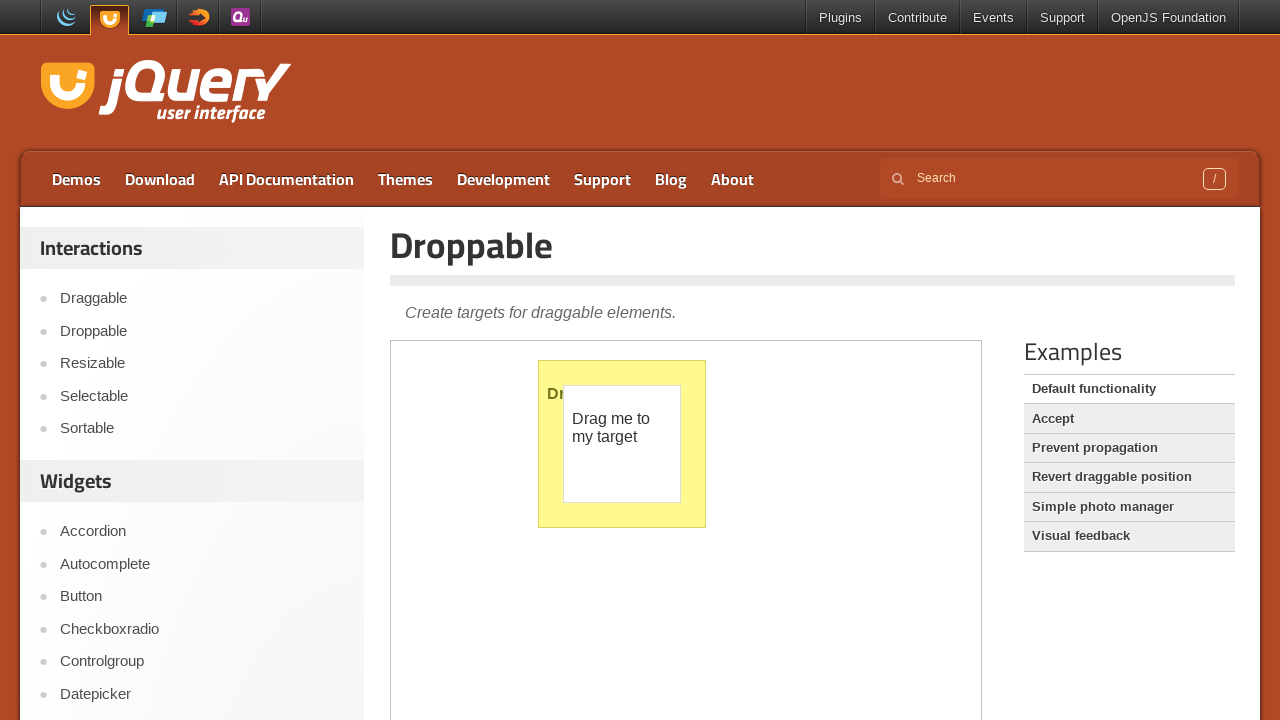